Solves a mathematical captcha by extracting a value from an element attribute, calculating the result, and submitting the form with checkbox and radio button selections

Starting URL: http://suninjuly.github.io/get_attribute.html

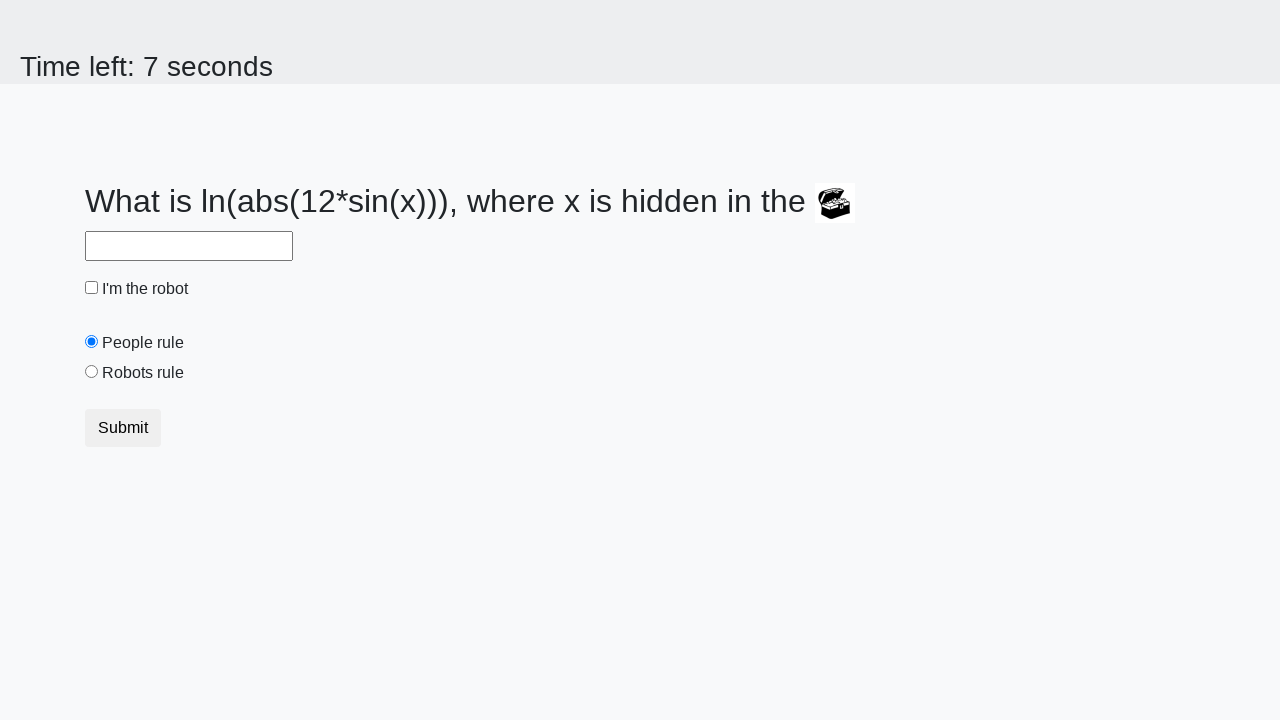

Located the treasure element
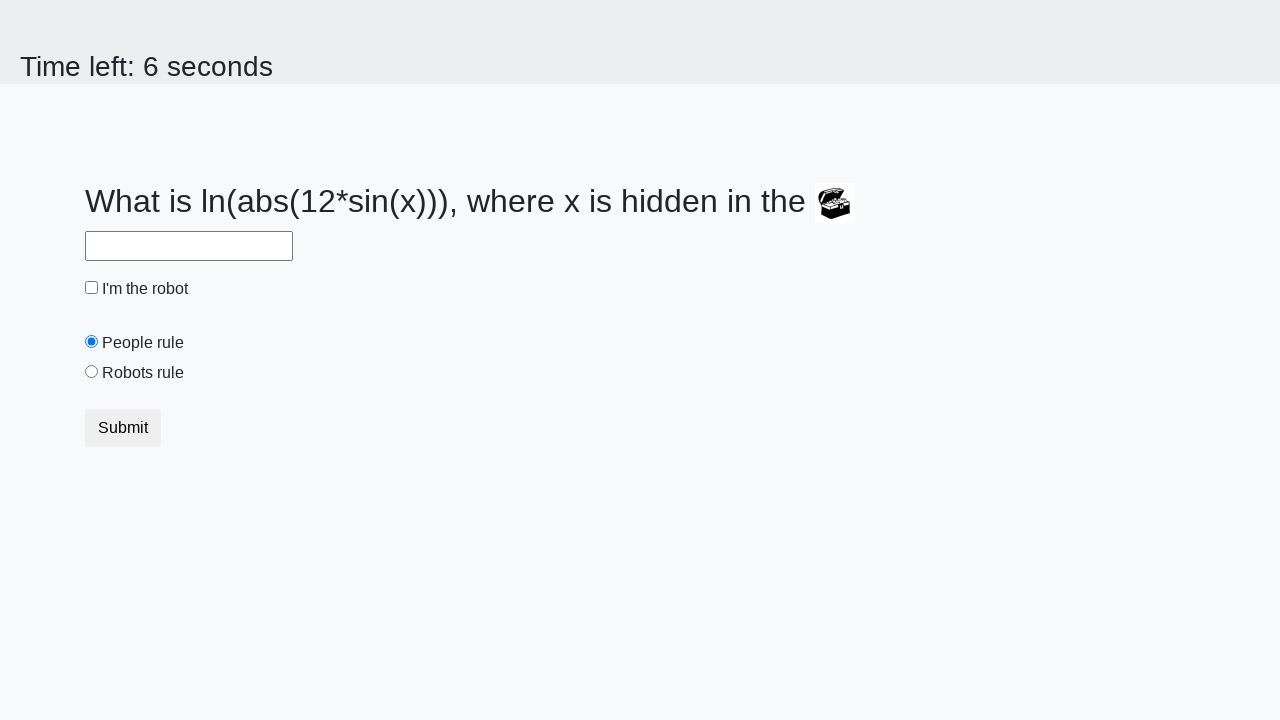

Extracted valuex attribute from treasure element
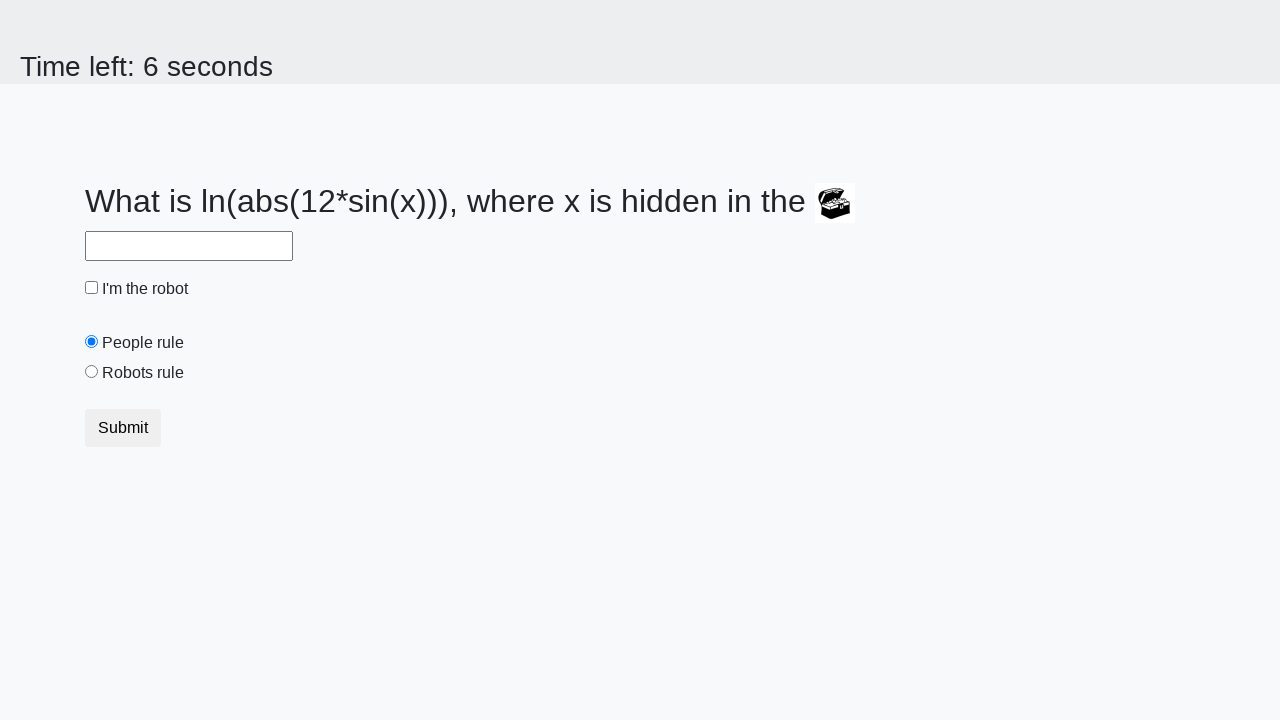

Calculated mathematical result: log(abs(12*sin(x)))
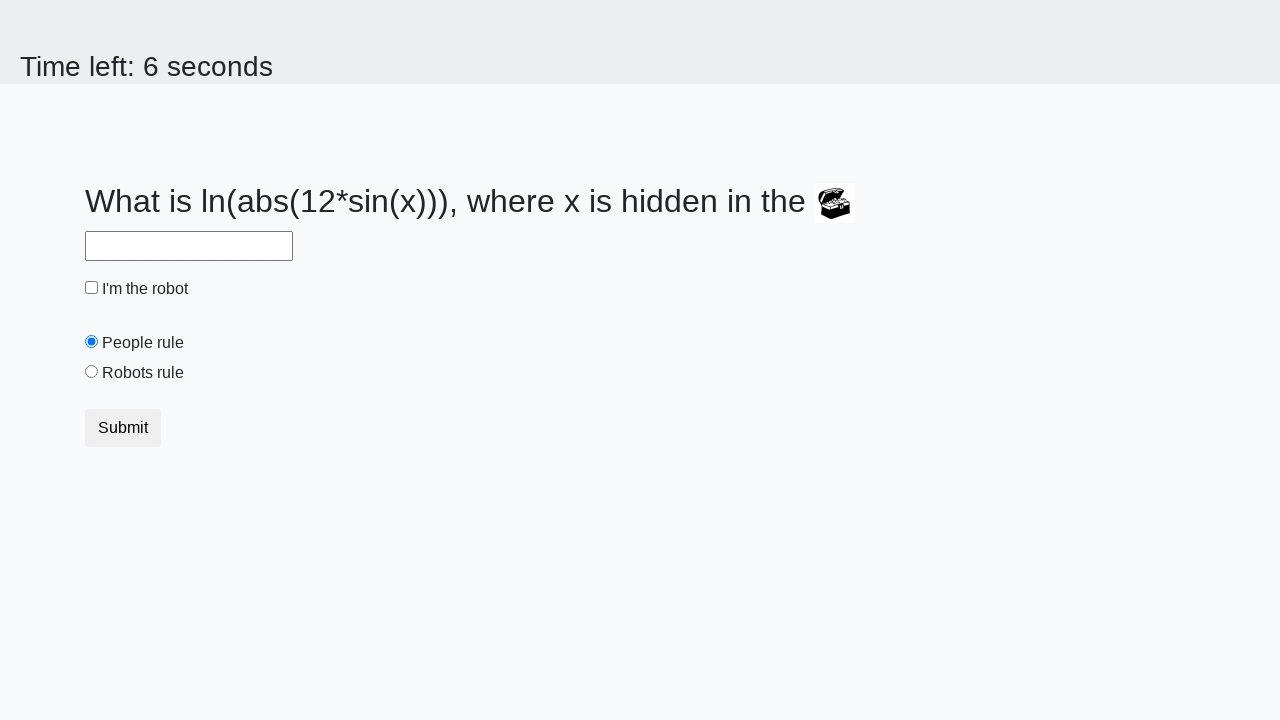

Filled answer field with calculated value on #answer
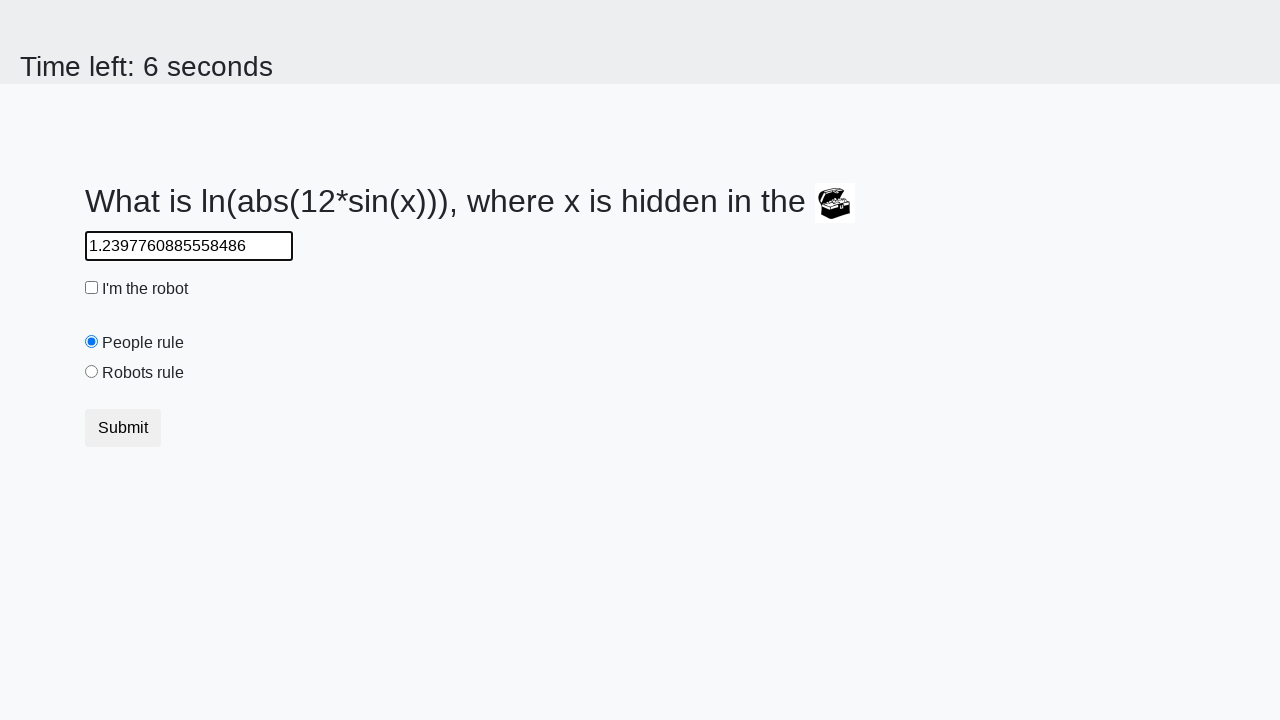

Clicked robot checkbox at (92, 288) on #robotCheckbox
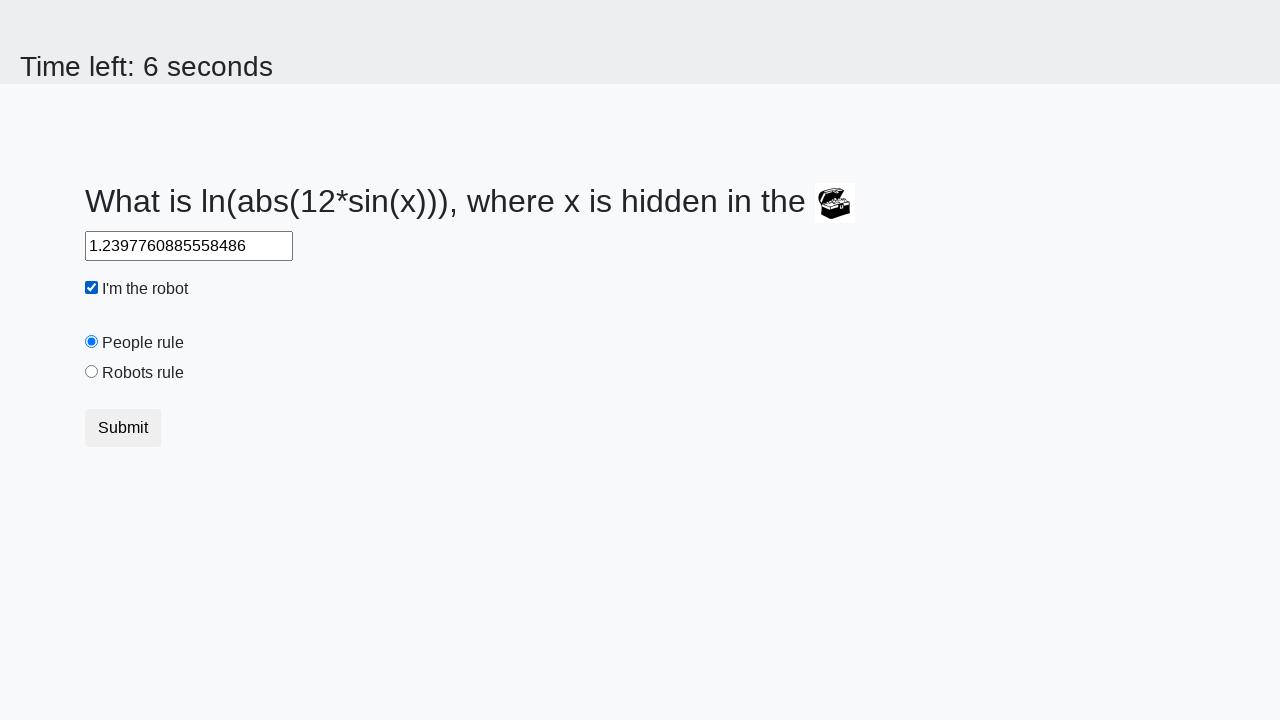

Clicked robots rule radio button at (92, 372) on #robotsRule
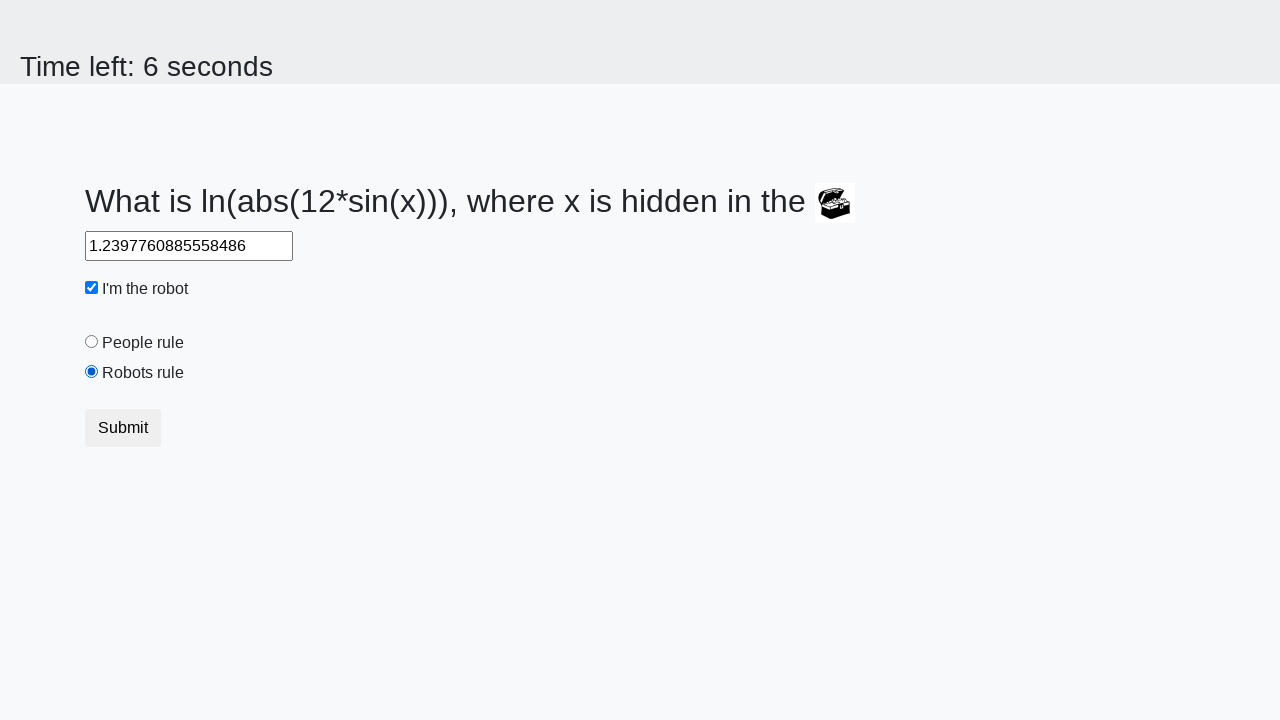

Clicked Submit button to submit the form at (123, 428) on button:has-text("Submit")
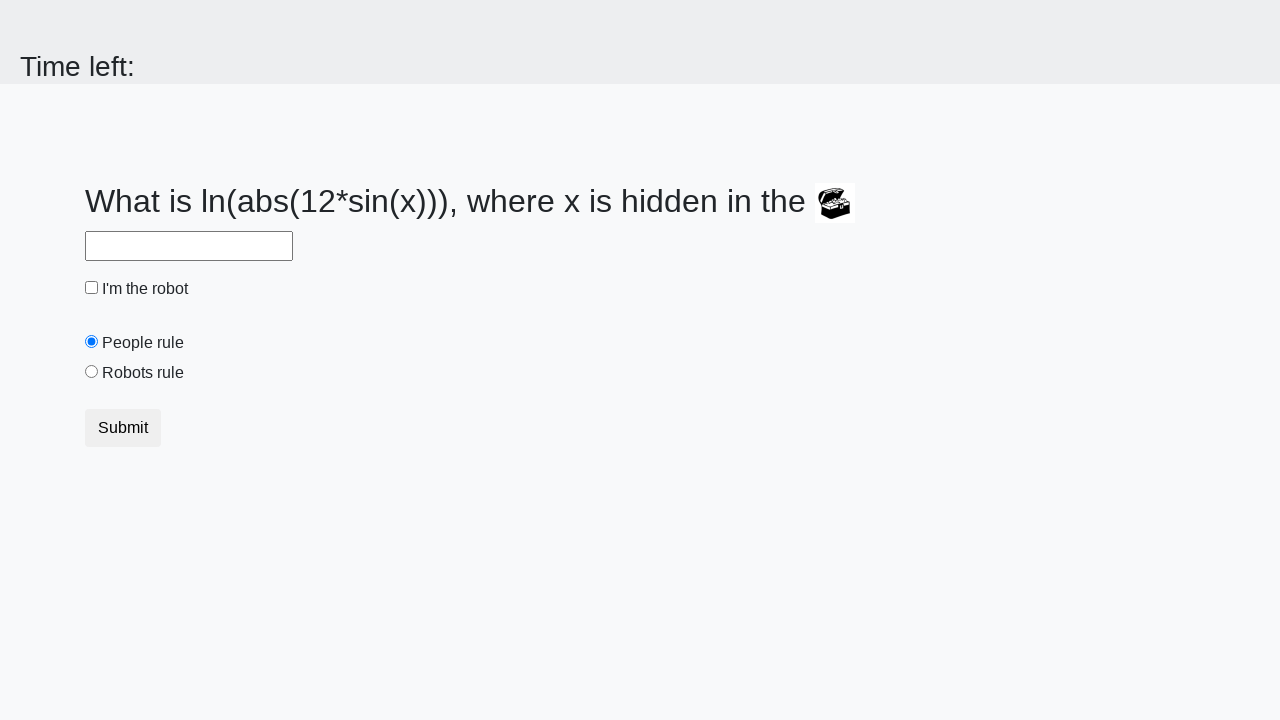

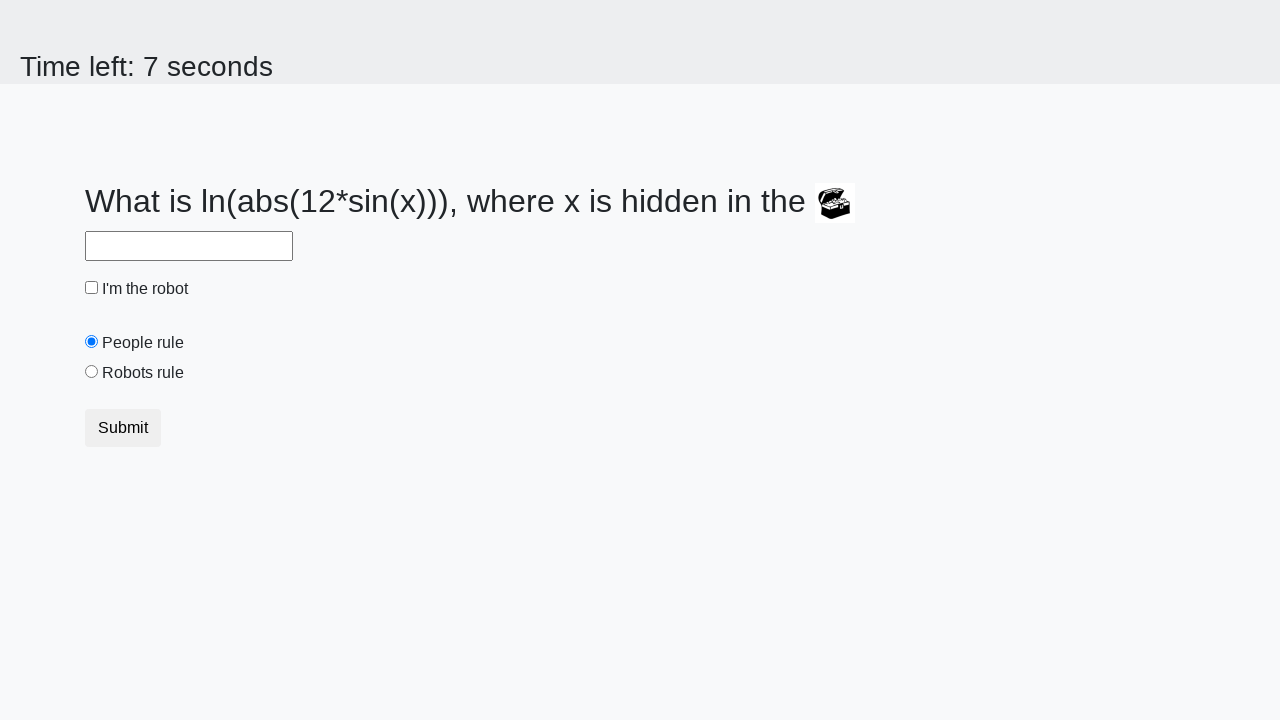